Tests user registration flow on OpenCart by filling out the registration form with personal details and submitting it

Starting URL: https://naveenautomationlabs.com/opencart/index.php?route=account/register

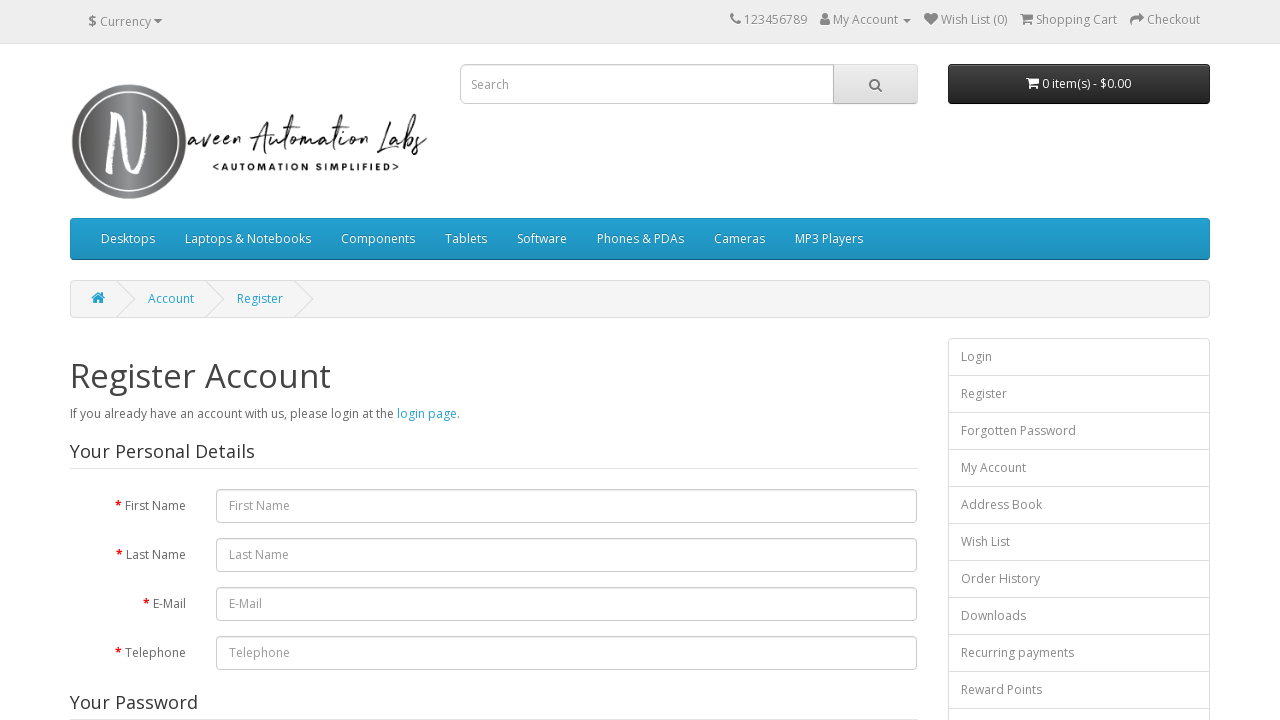

Filled first name field with 'Balli' on #input-firstname
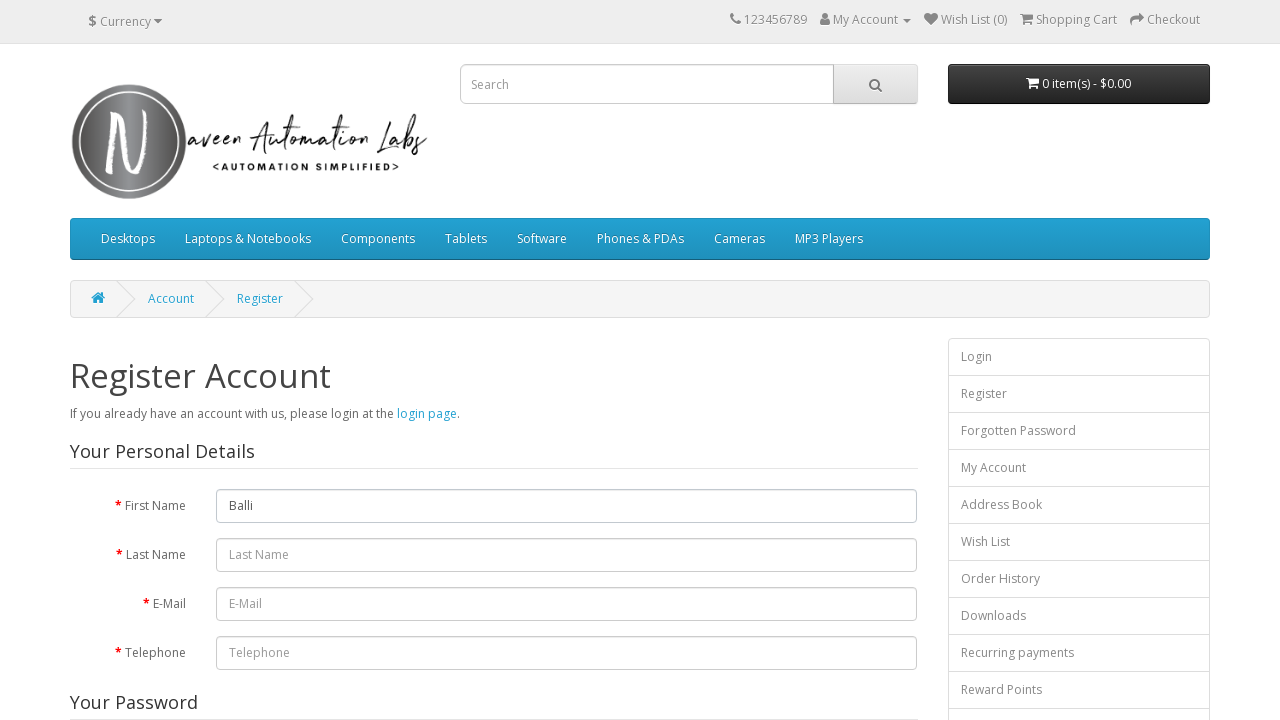

Filled last name field with 'Thakur' on #input-lastname
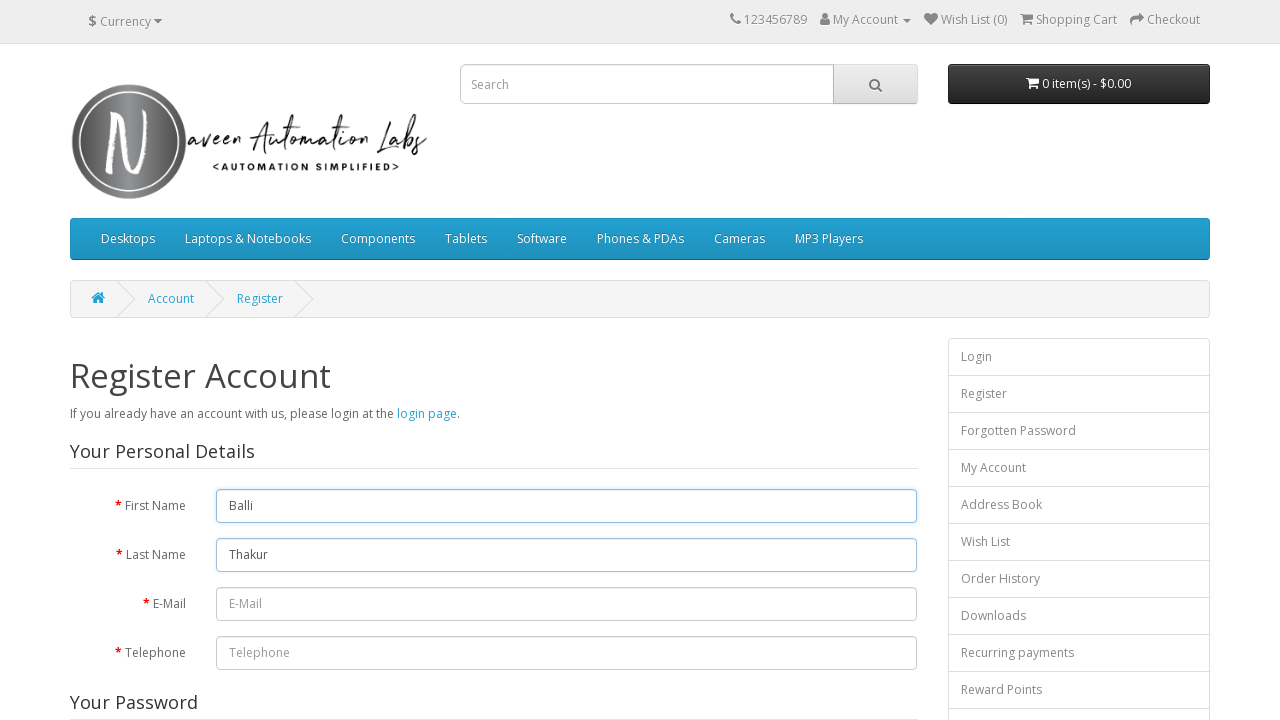

Filled email field with 'testuser847@example.com' on #input-email
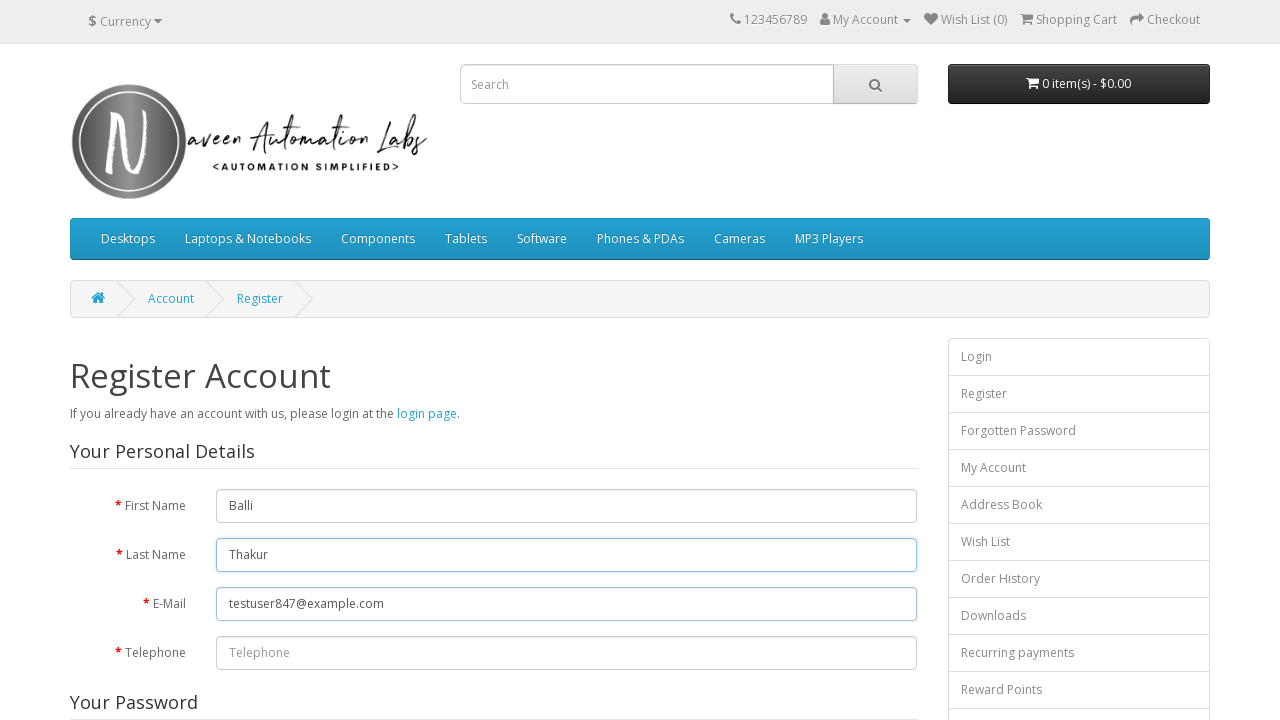

Filled telephone field with '9898989898' on #input-telephone
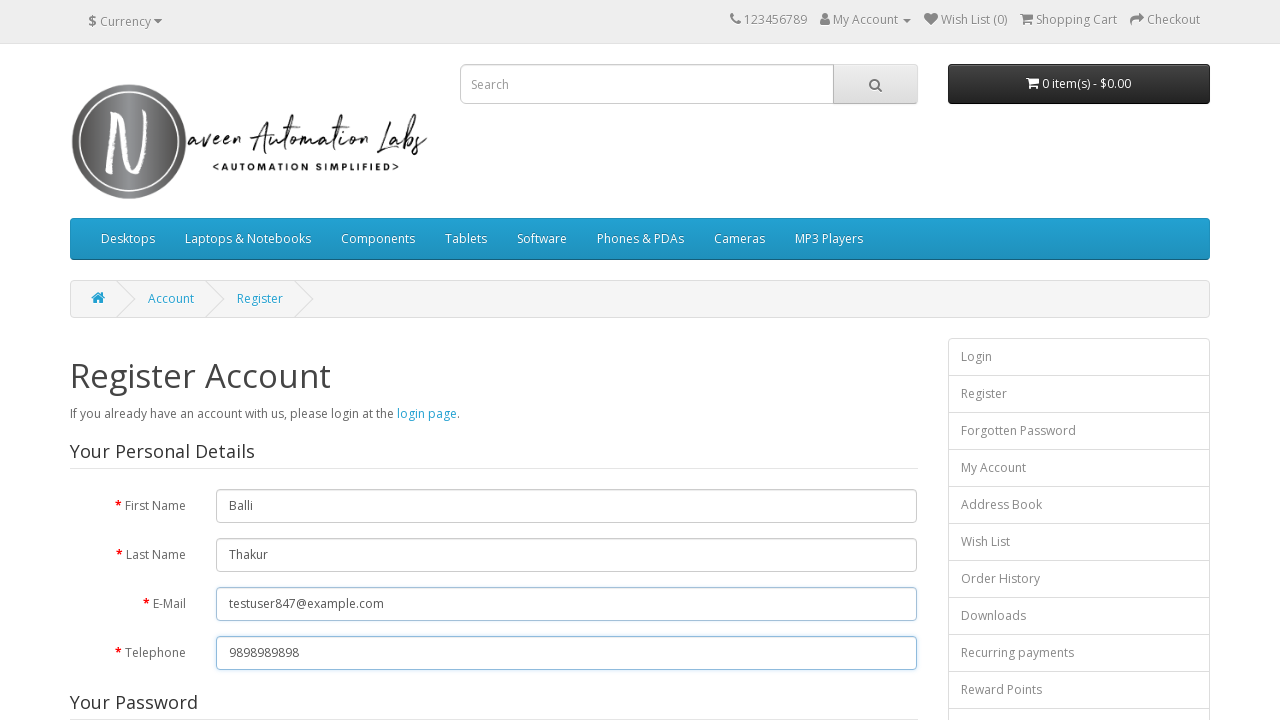

Filled password field with 'test@123' on #input-password
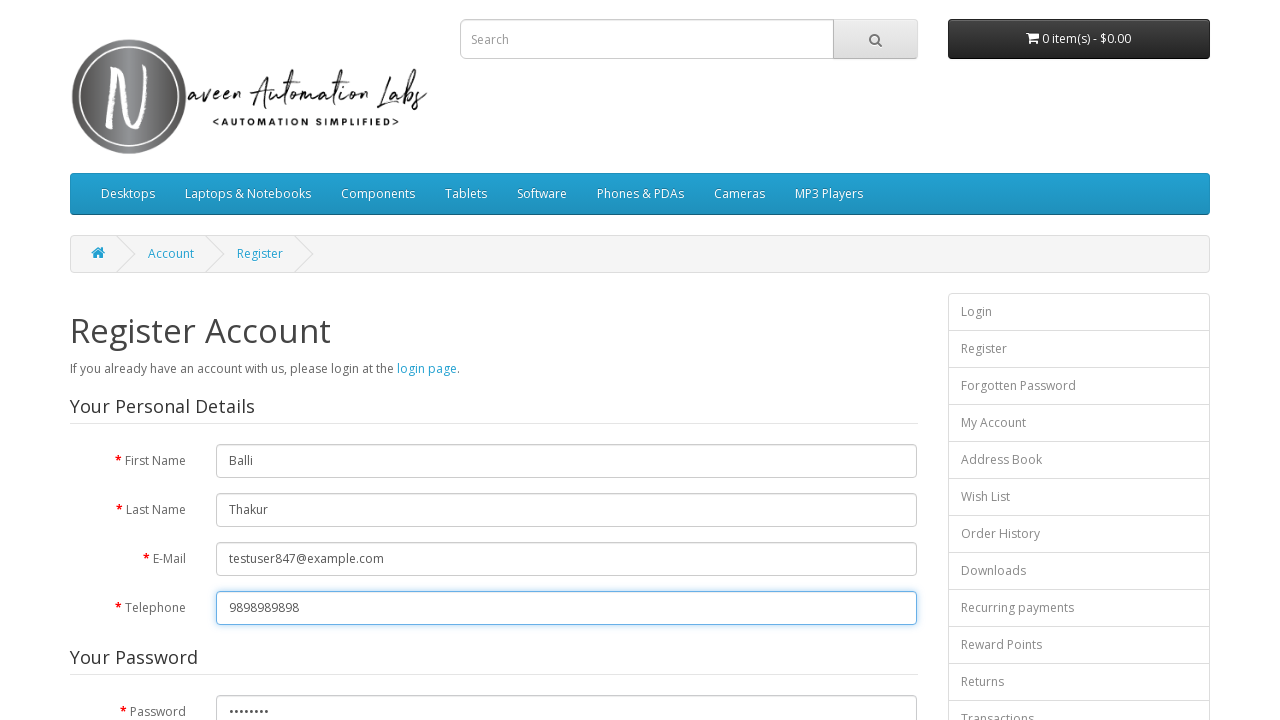

Filled password confirmation field with 'test@123' on #input-confirm
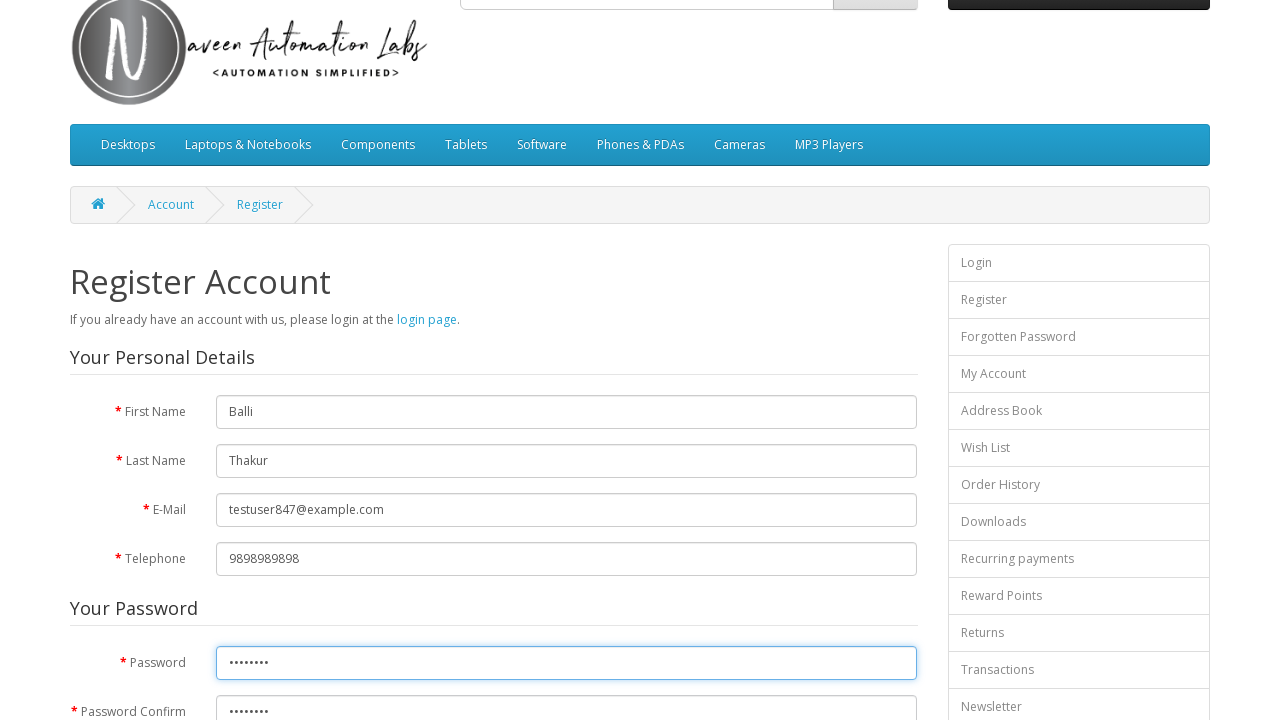

Clicked Yes to subscribe to newsletter at (223, 373) on //*[@id="content"]/form/fieldset[3]/div/div/label[1]/input
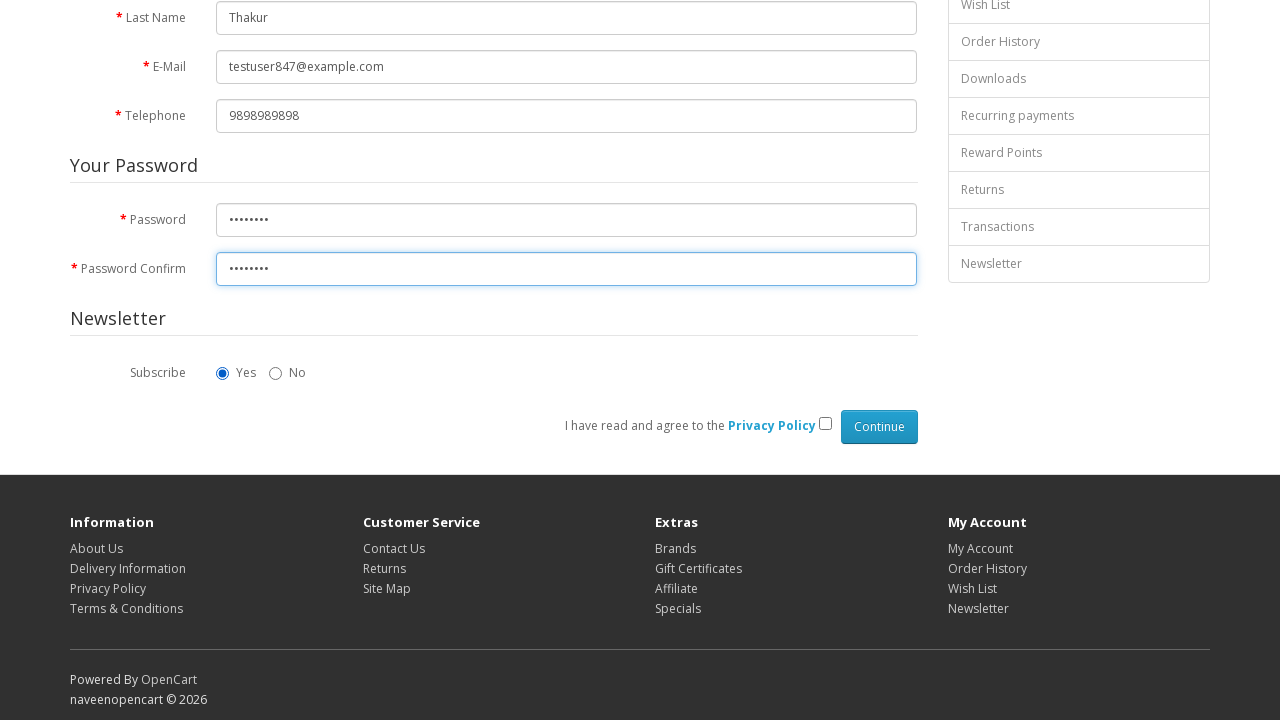

Checked the privacy policy agreement checkbox at (825, 424) on input[name='agree']
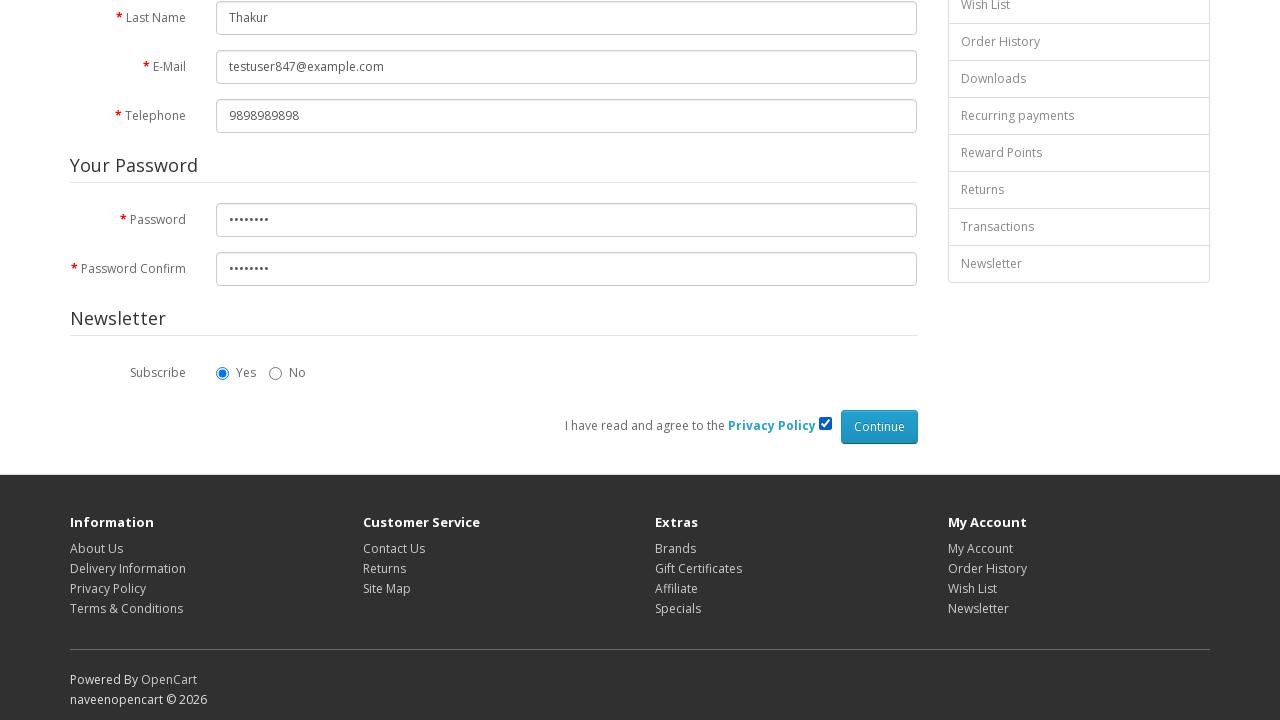

Clicked Continue button to submit registration form at (879, 427) on #content > form > div > div > input.btn.btn-primary
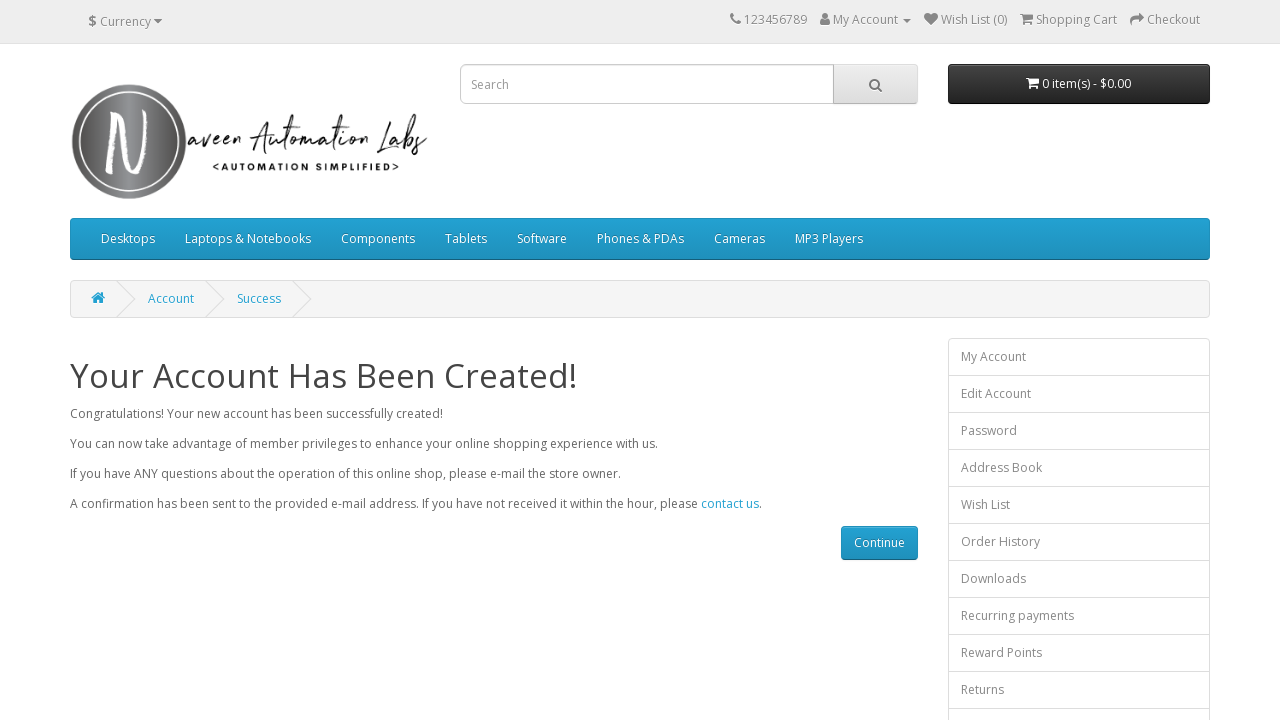

Registration success page loaded with h1 element visible
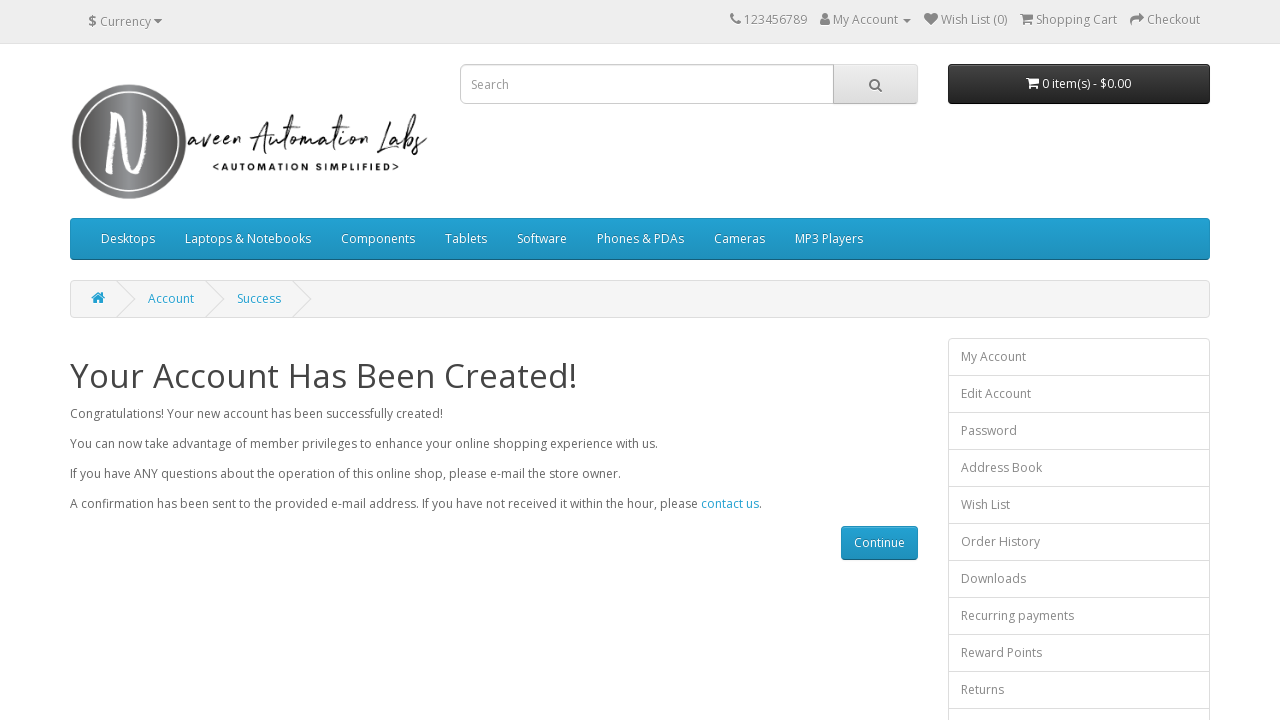

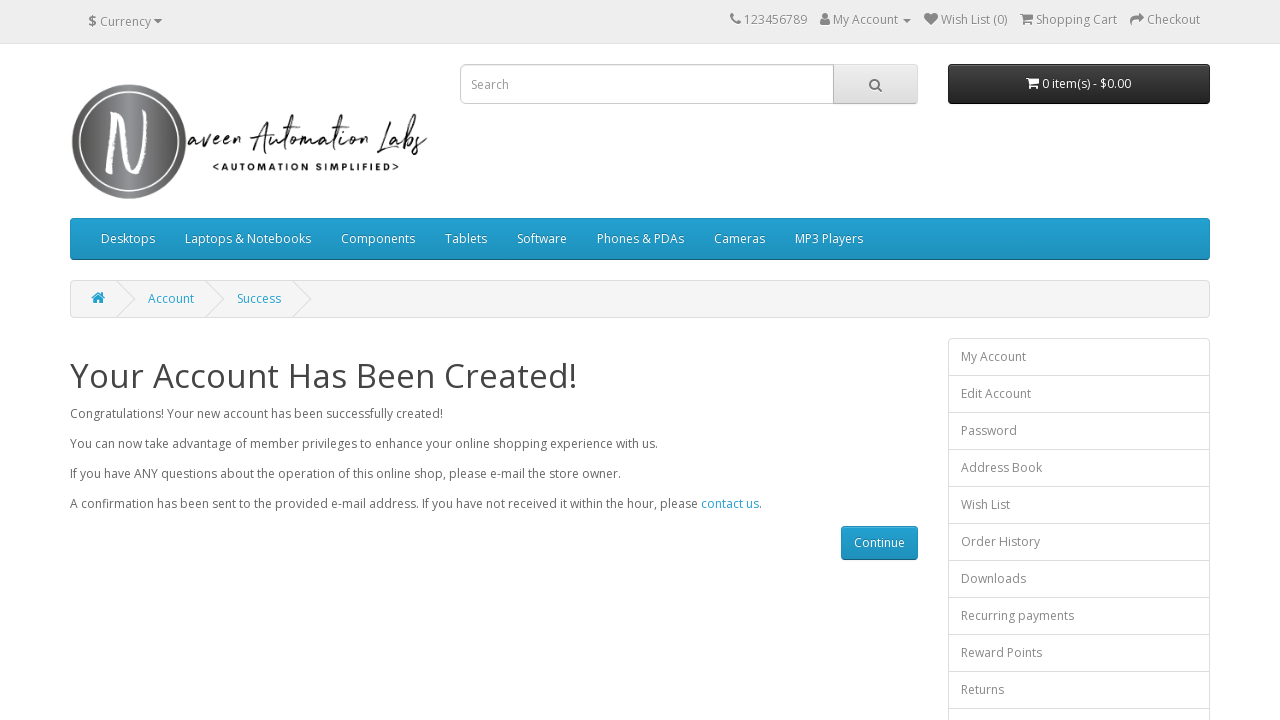